Tests handling a simple JavaScript alert by clicking a button that triggers an alert and accepting it.

Starting URL: https://the-internet.herokuapp.com/javascript_alerts

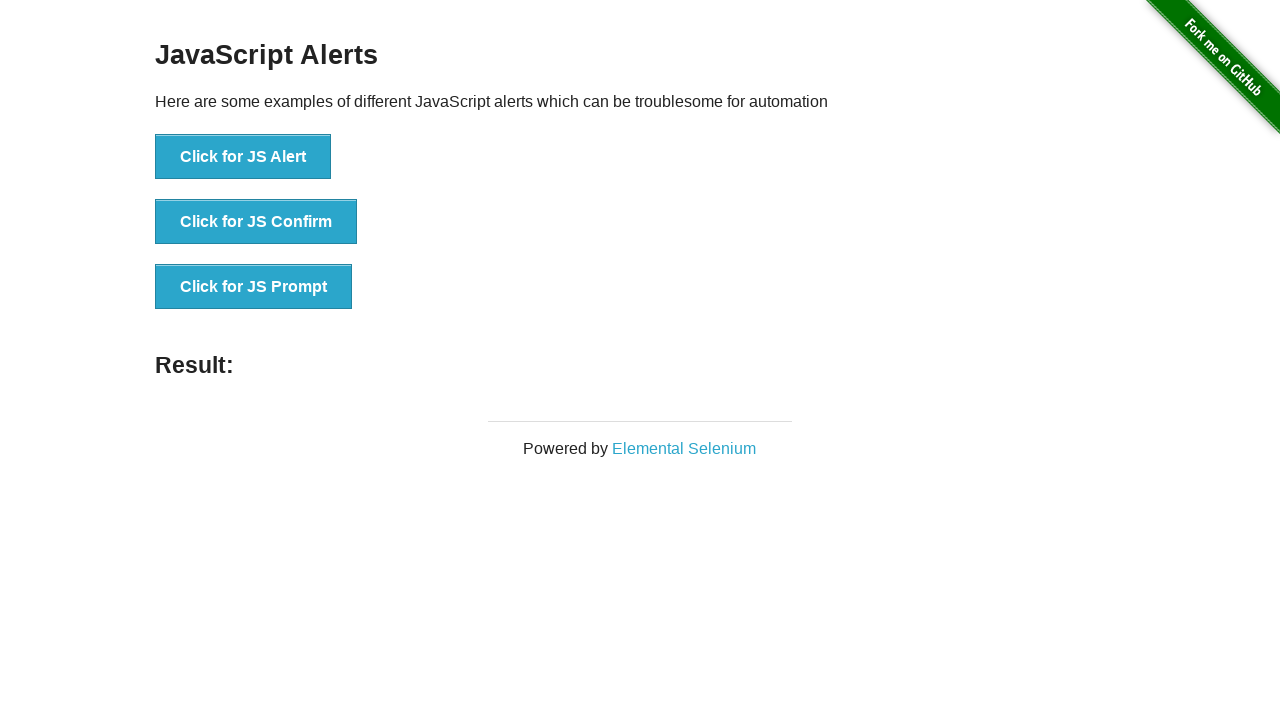

Clicked the JavaScript alert button at (243, 157) on xpath=//ul/li[1]/button
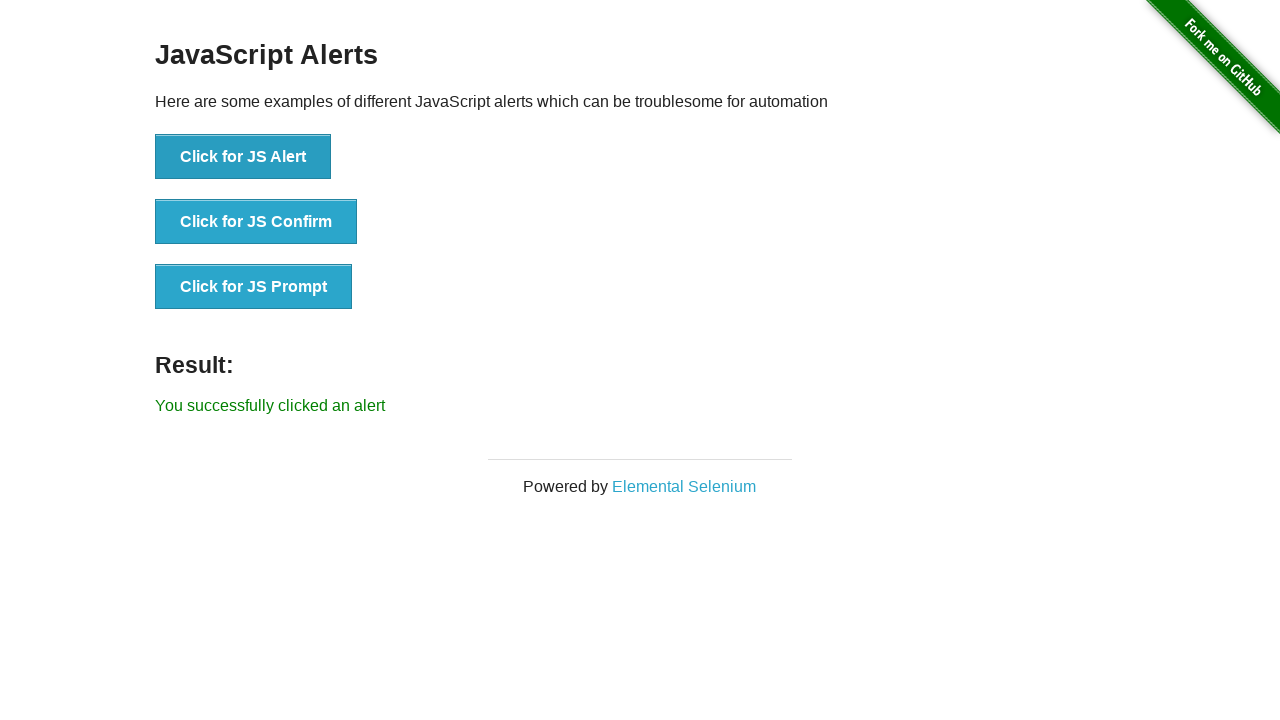

Set up dialog handler to accept alerts
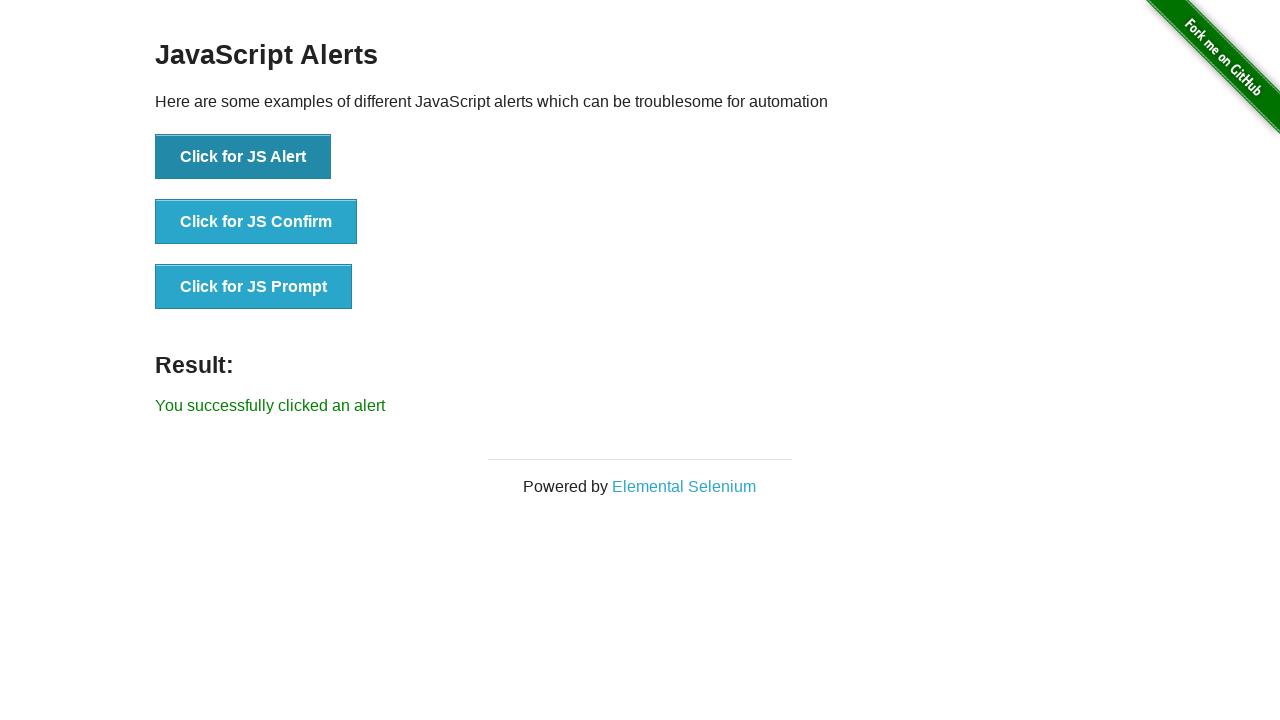

Alert was accepted and result message displayed
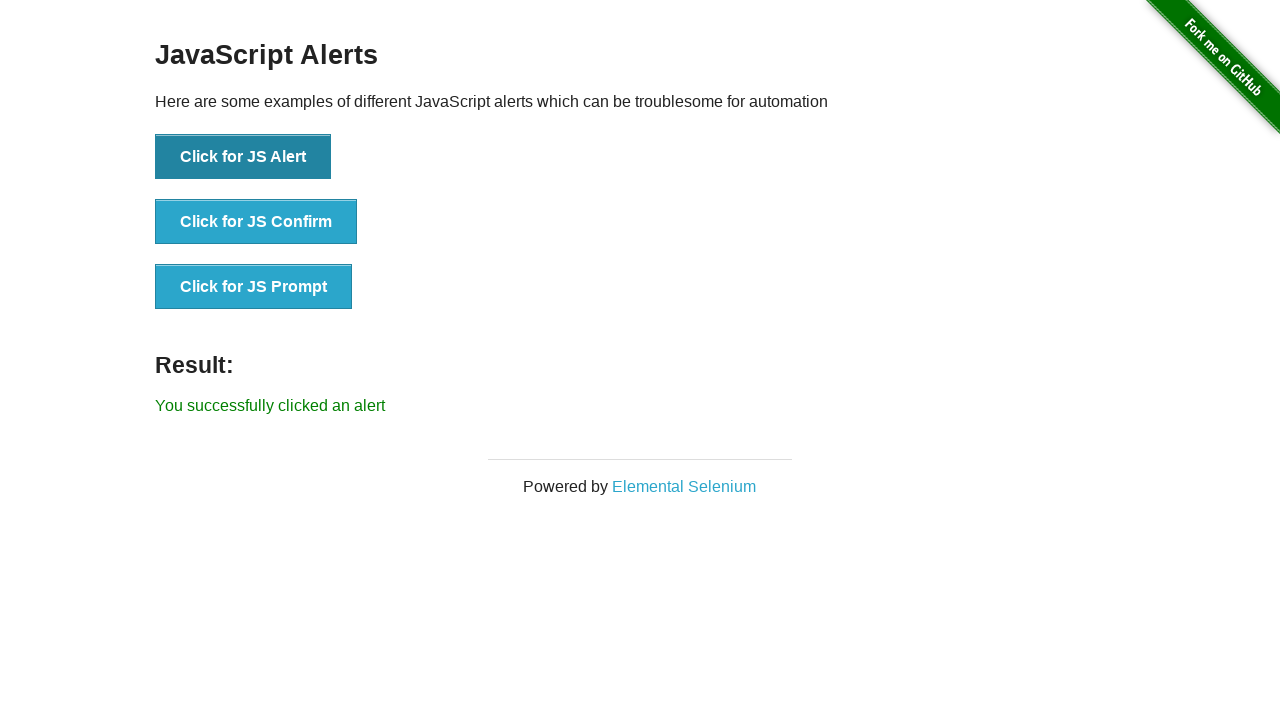

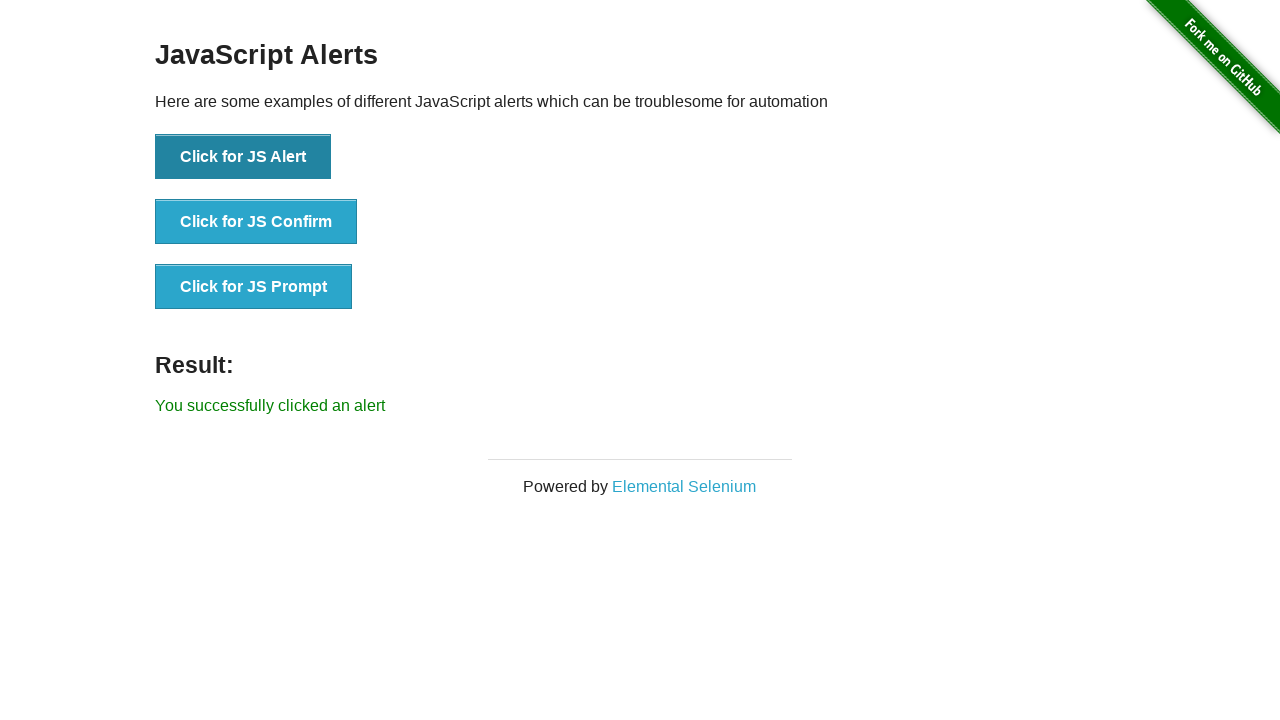